Tests Vue.js dropdown by selecting different options (Second, First, Third) and verifying each selection.

Starting URL: https://mikerodham.github.io/vue-dropdowns/

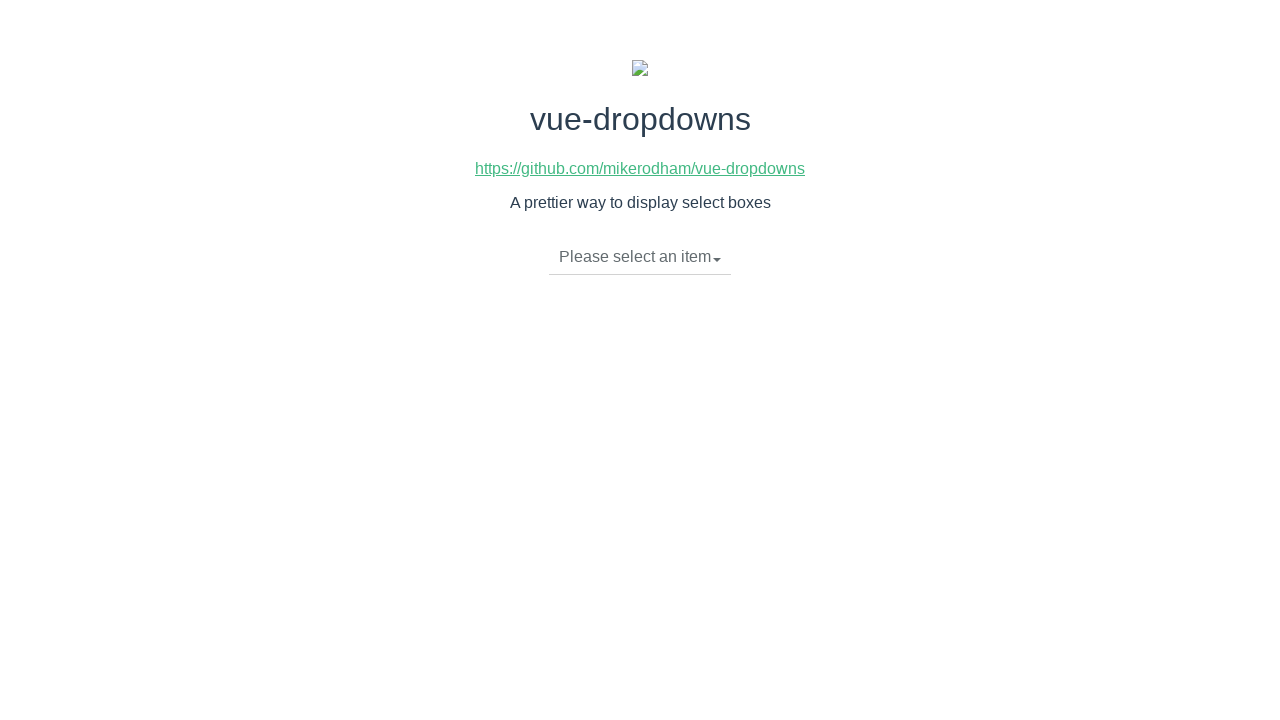

Clicked dropdown toggle to open menu at (640, 257) on li.dropdown-toggle
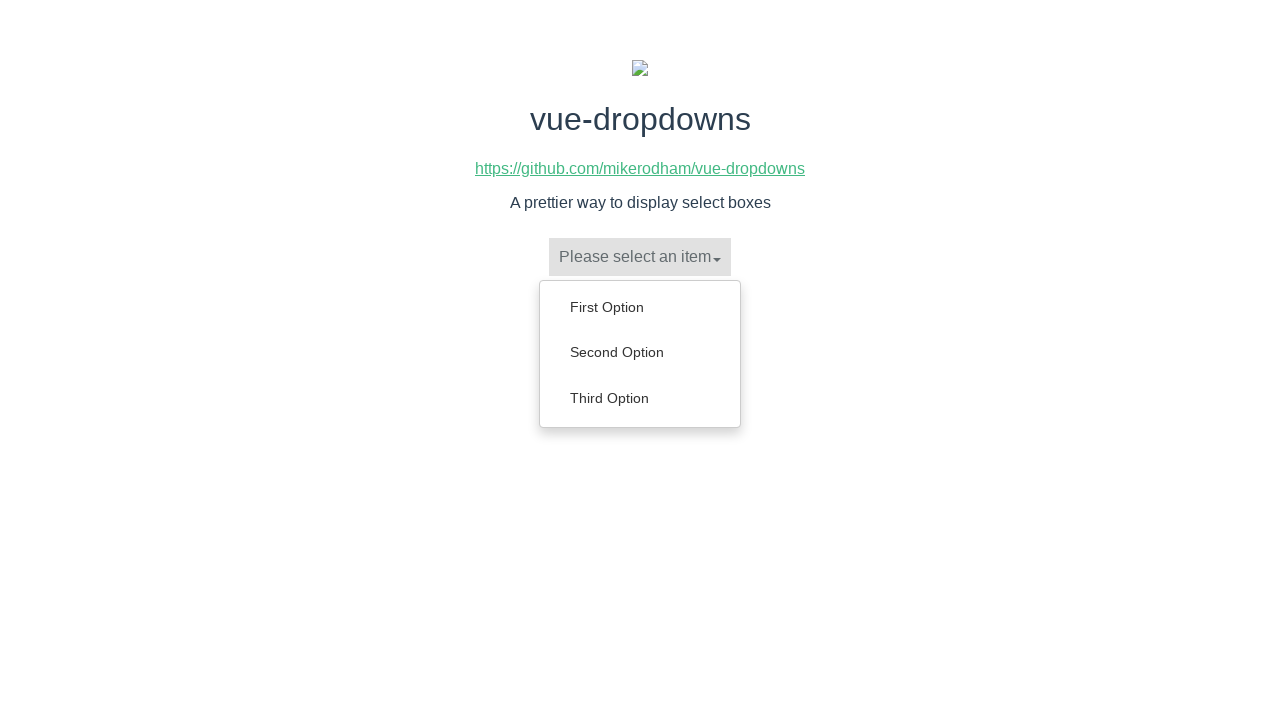

Dropdown menu items loaded
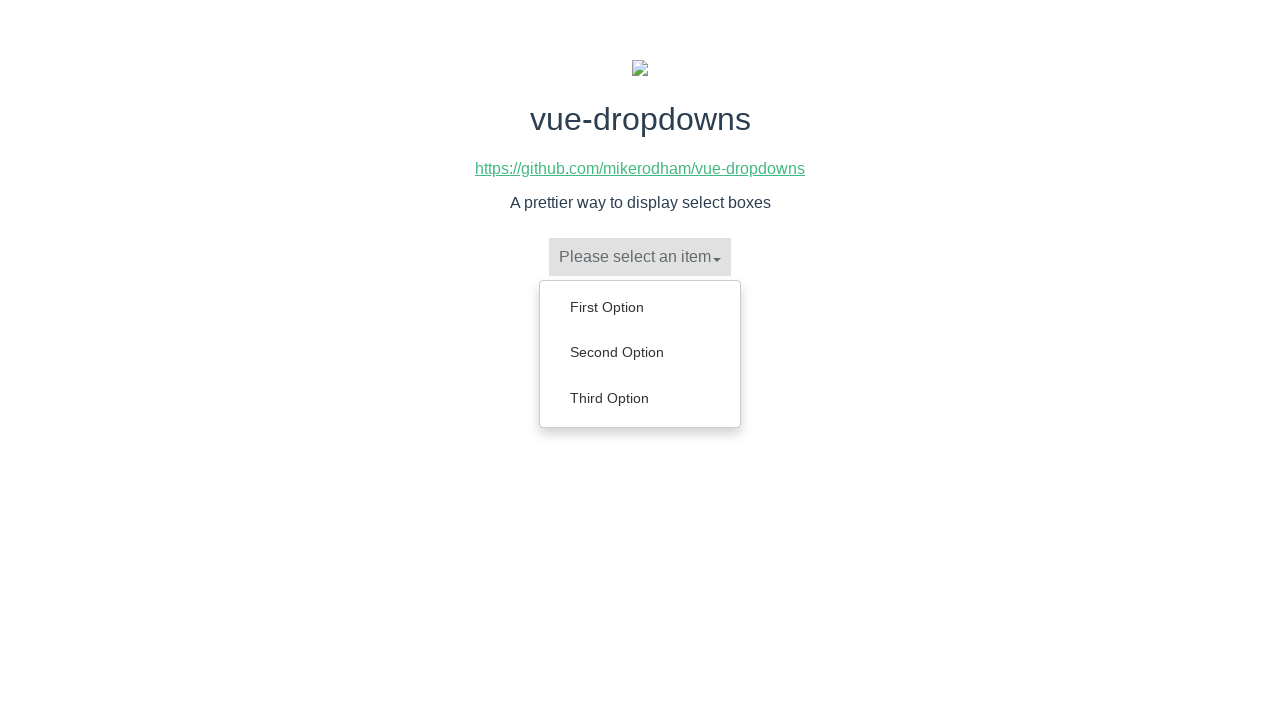

Selected 'Second Option' from dropdown menu at (640, 352) on ul.dropdown-menu li a:has-text('Second Option')
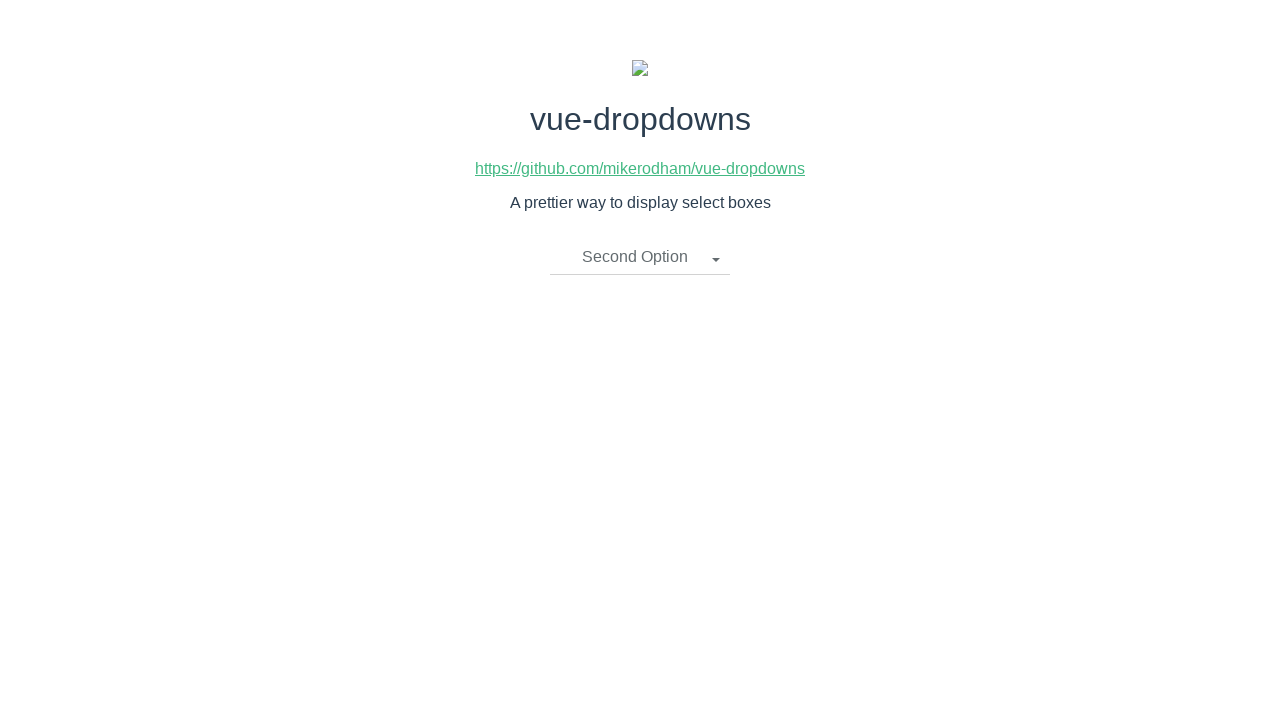

Verified 'Second Option' is now selected
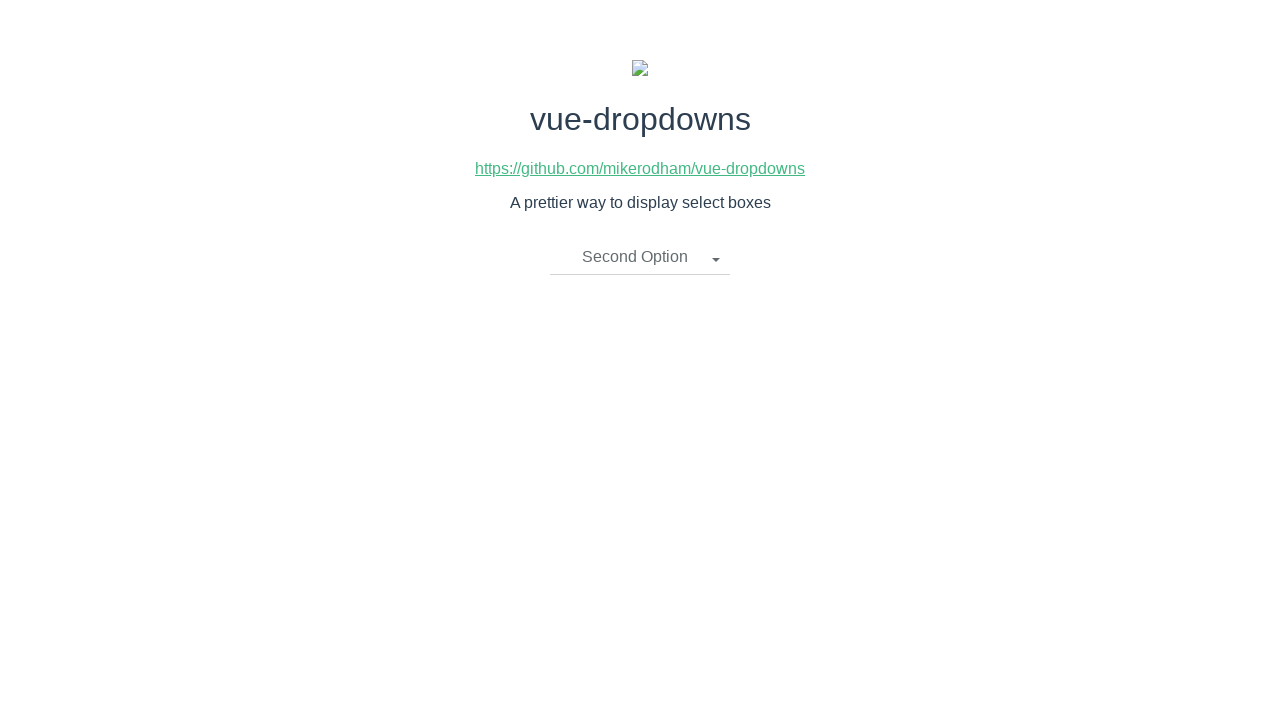

Clicked dropdown toggle to open menu again at (640, 257) on li.dropdown-toggle
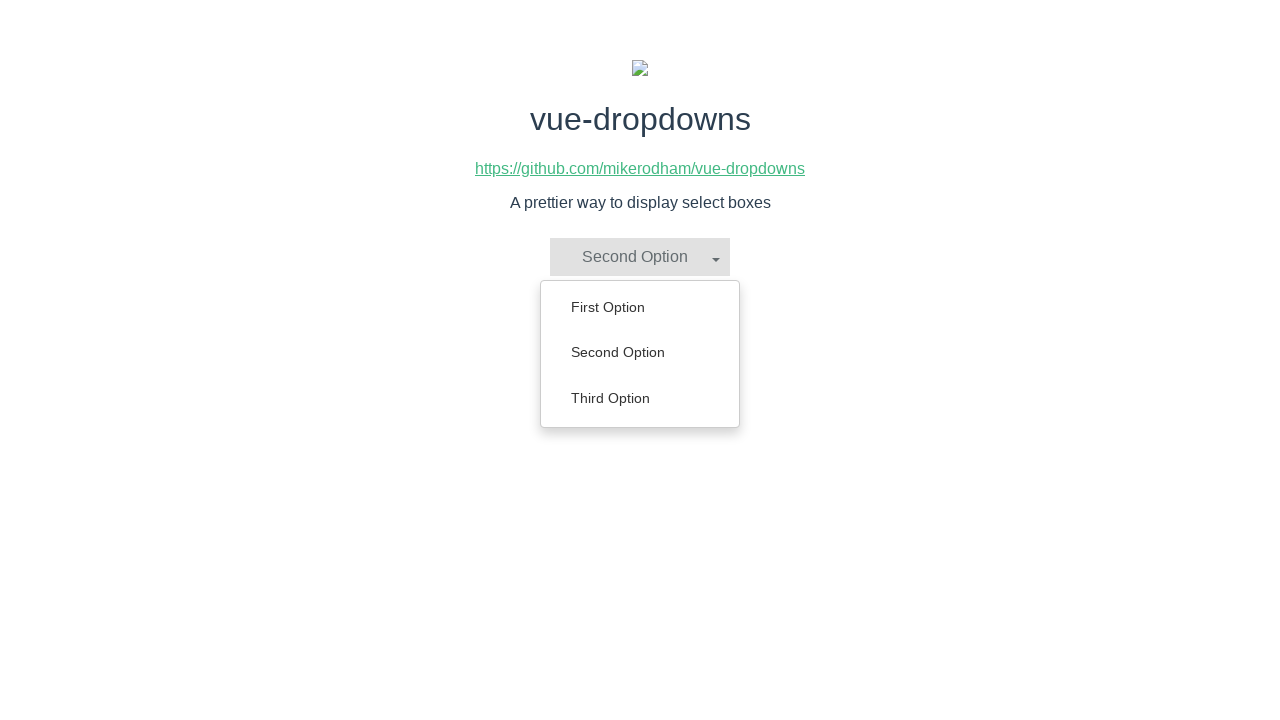

Dropdown menu items loaded
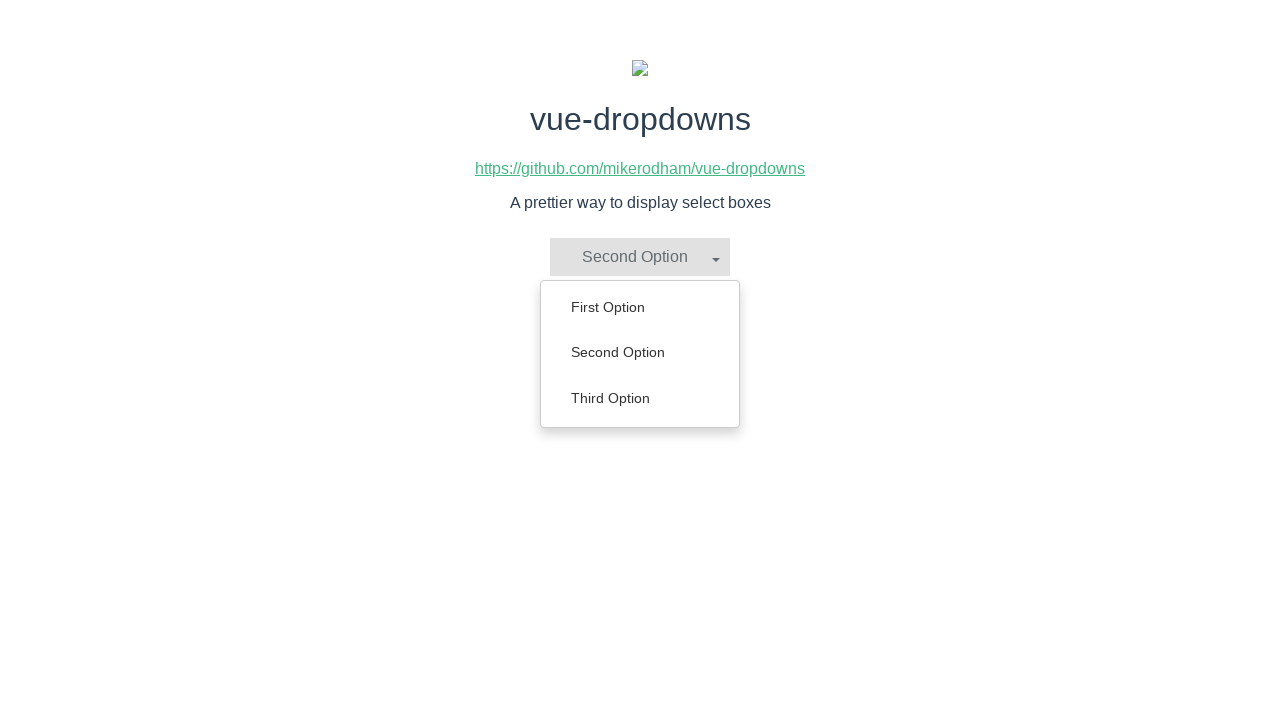

Selected 'First Option' from dropdown menu at (640, 307) on ul.dropdown-menu li a:has-text('First Option')
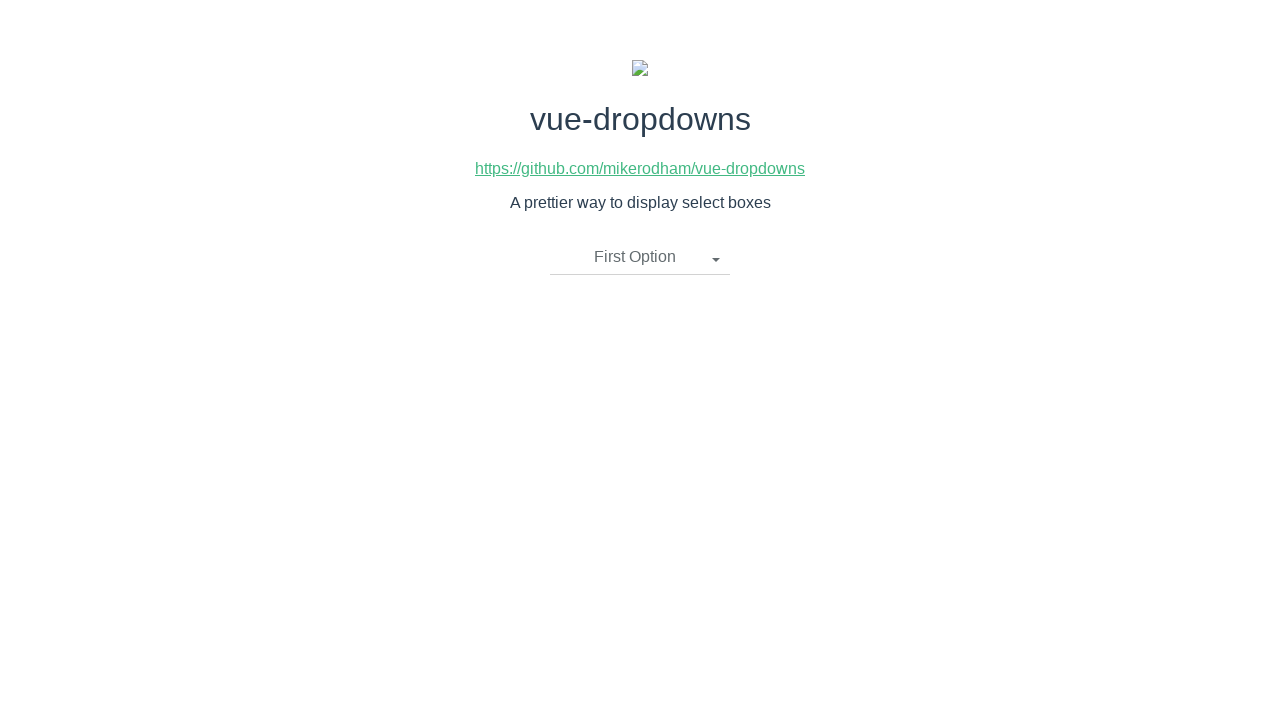

Verified 'First Option' is now selected
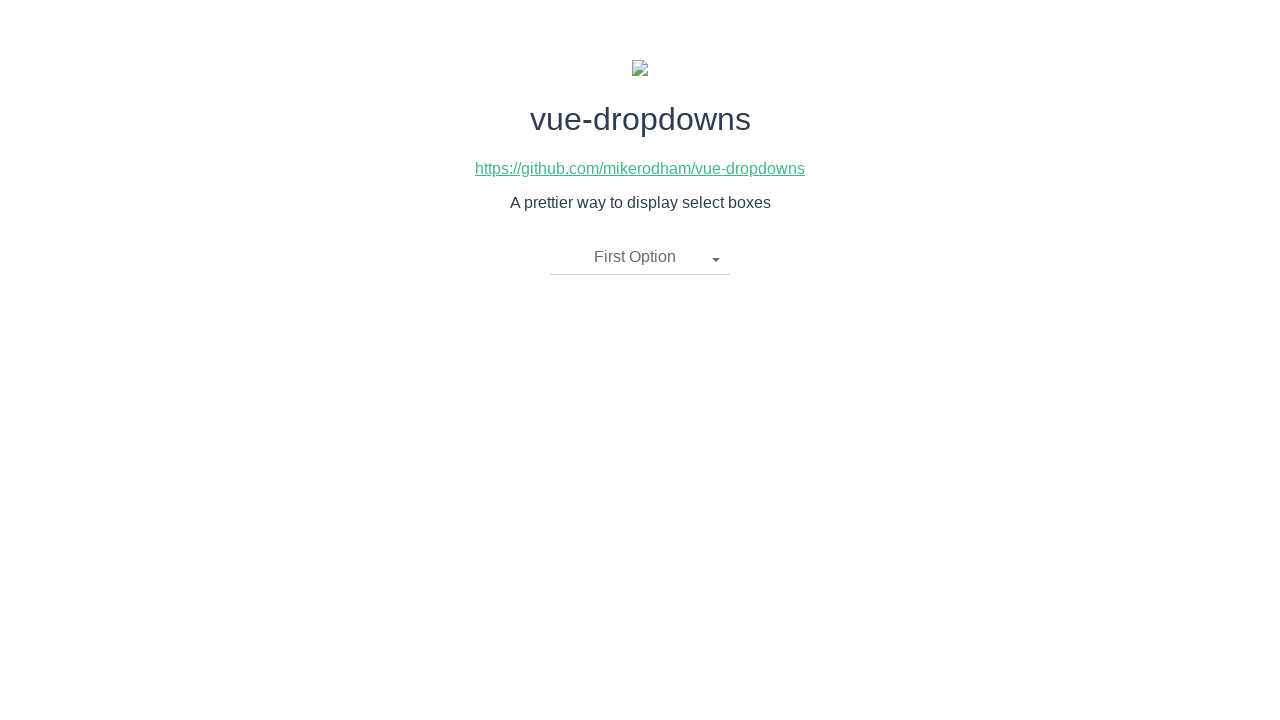

Clicked dropdown toggle to open menu again at (640, 257) on li.dropdown-toggle
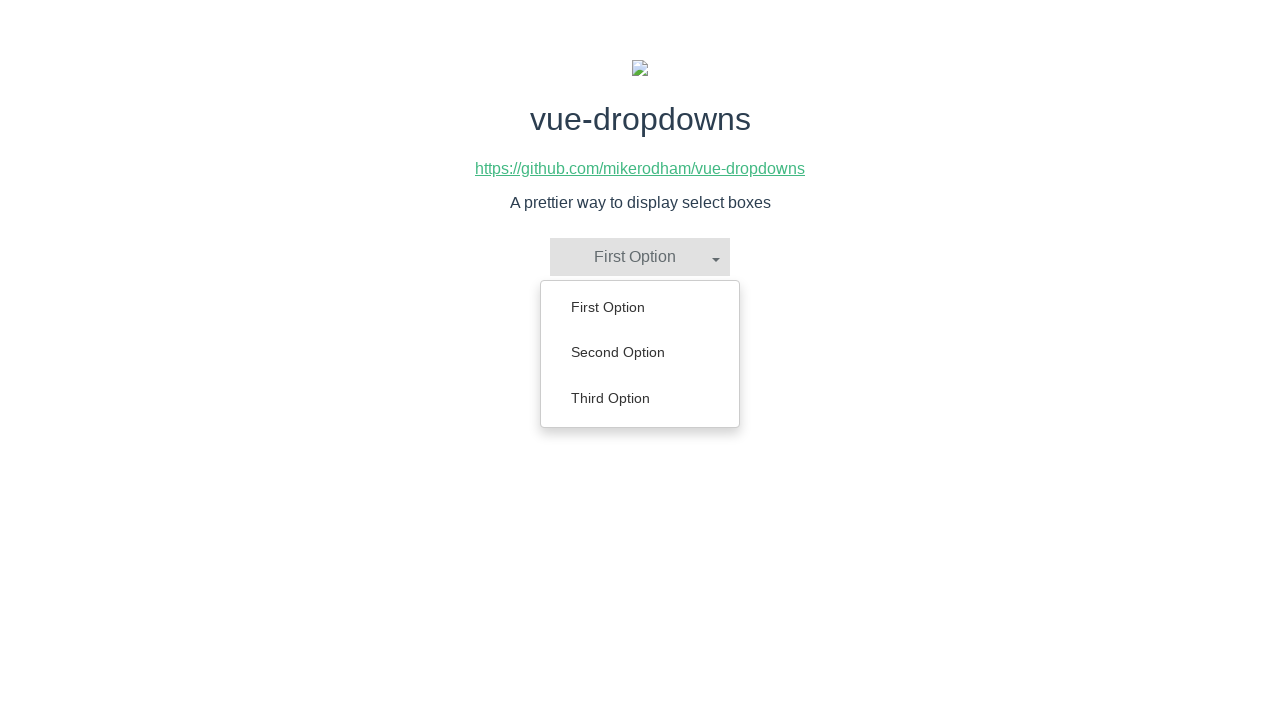

Dropdown menu items loaded
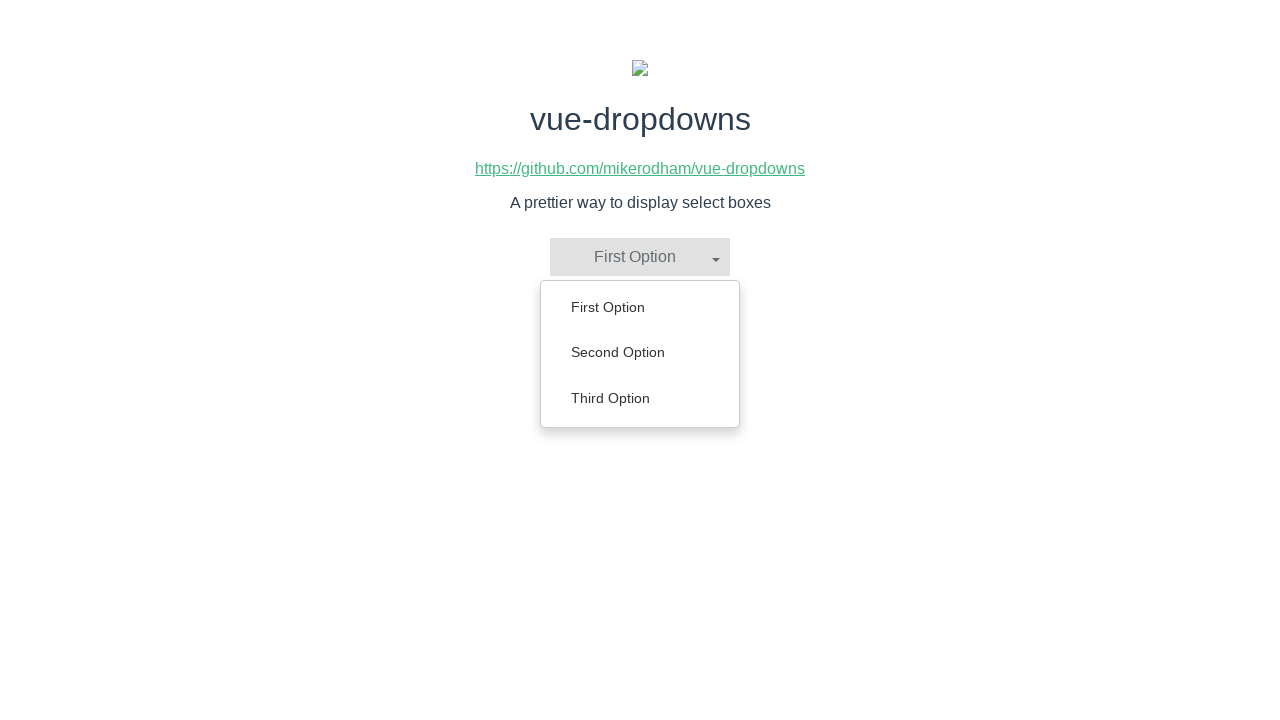

Selected 'Third Option' from dropdown menu at (640, 398) on ul.dropdown-menu li a:has-text('Third Option')
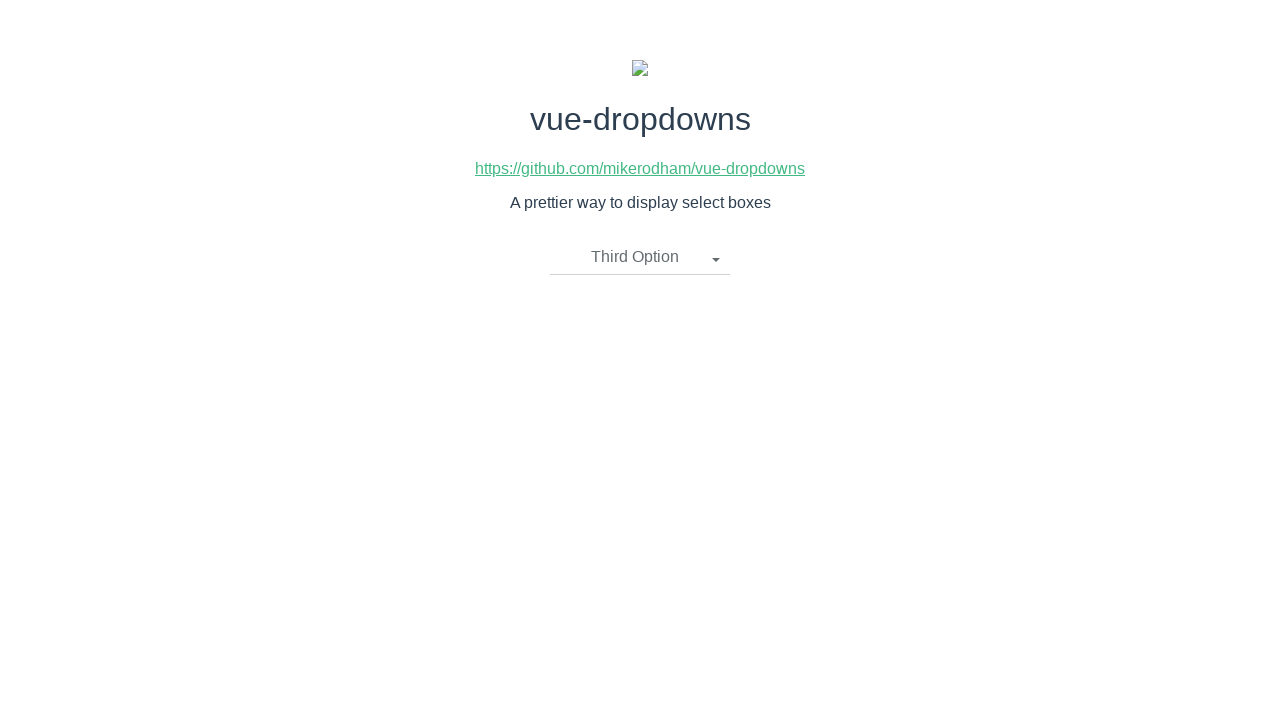

Verified 'Third Option' is now selected
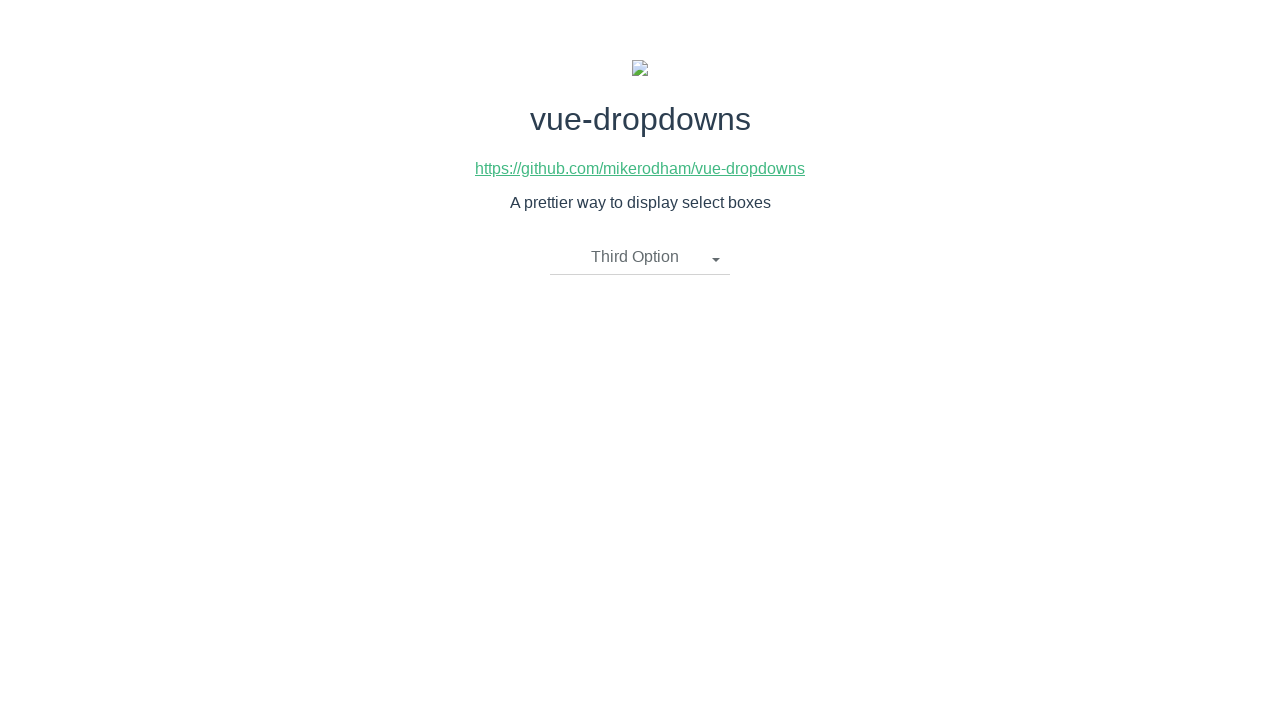

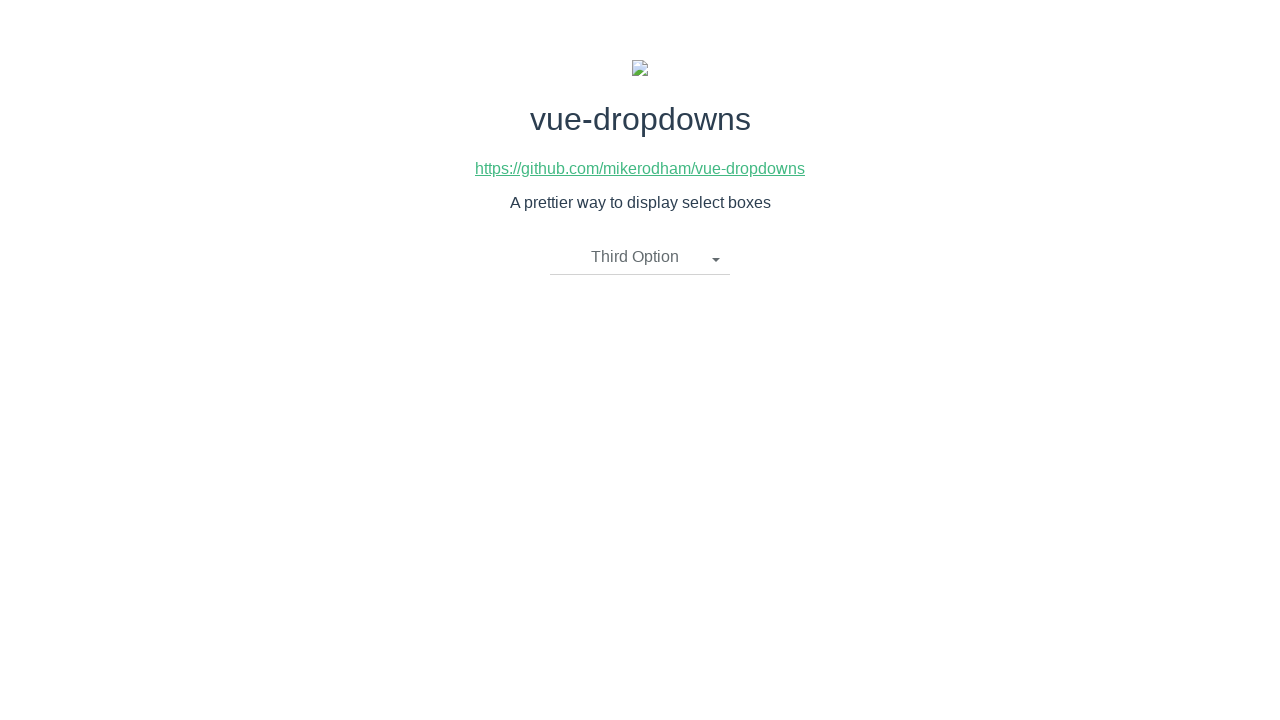